Tests dynamic auto-suggest dropdown by typing "ind" and selecting "India" from the suggestions

Starting URL: https://rahulshettyacademy.com/dropdownsPractise/

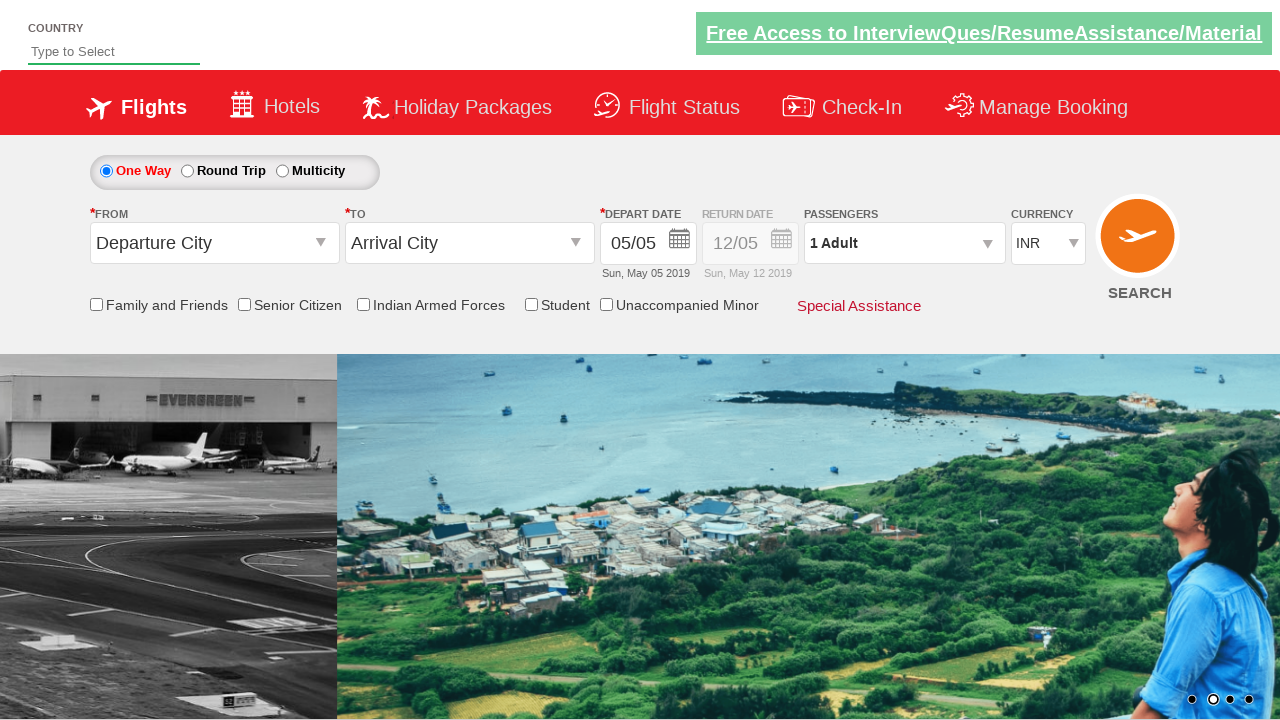

Typed 'ind' into the autosuggest field on #autosuggest
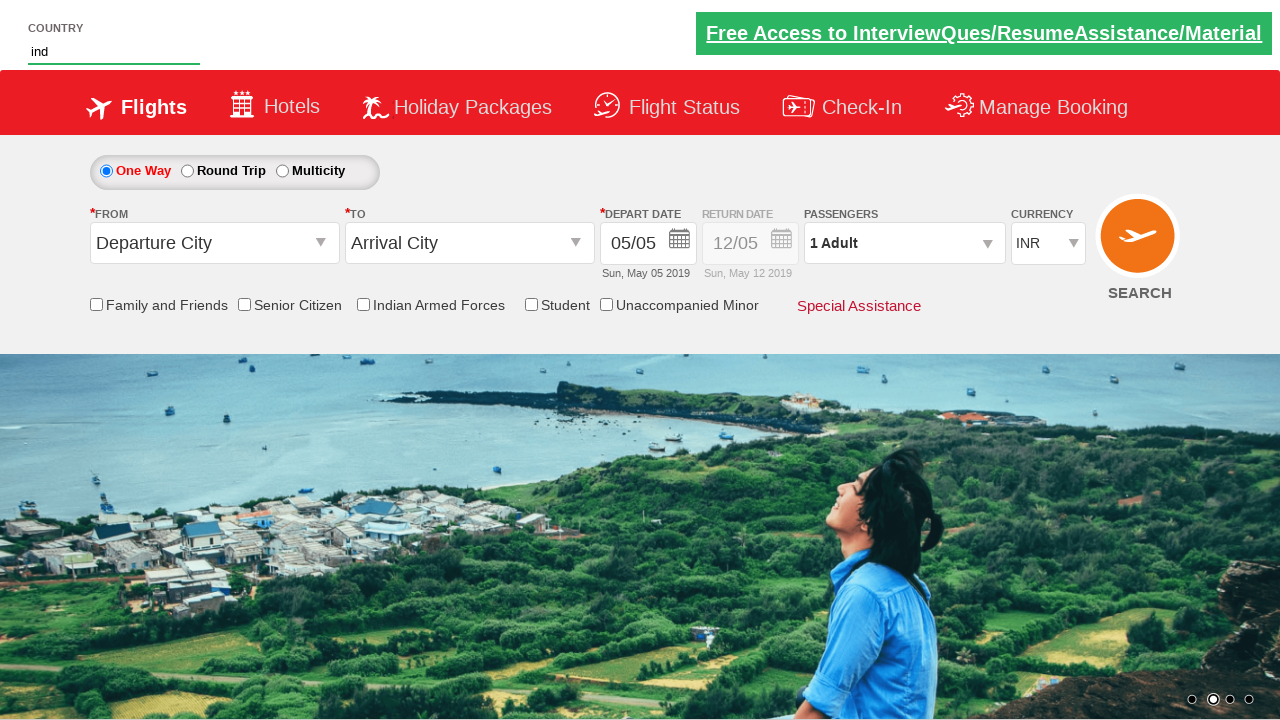

Auto-suggest dropdown suggestions loaded
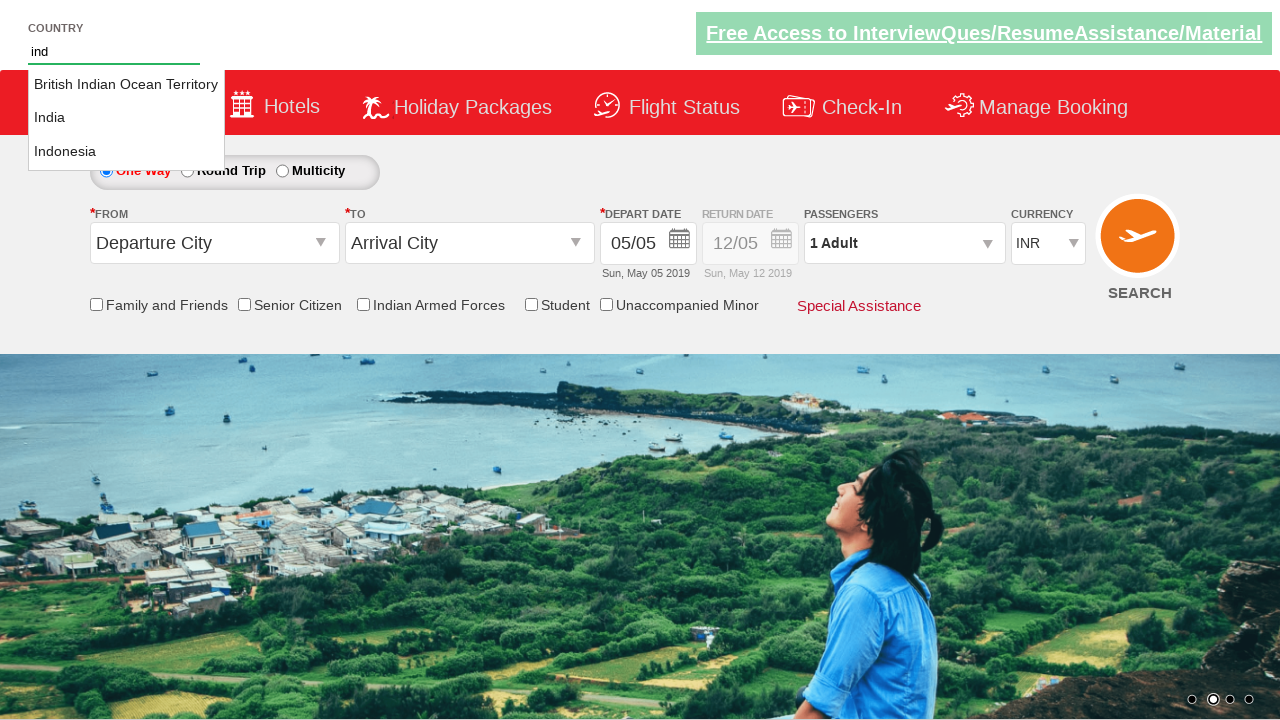

Selected 'India' from the auto-suggest dropdown at (126, 118) on li.ui-menu-item a >> nth=1
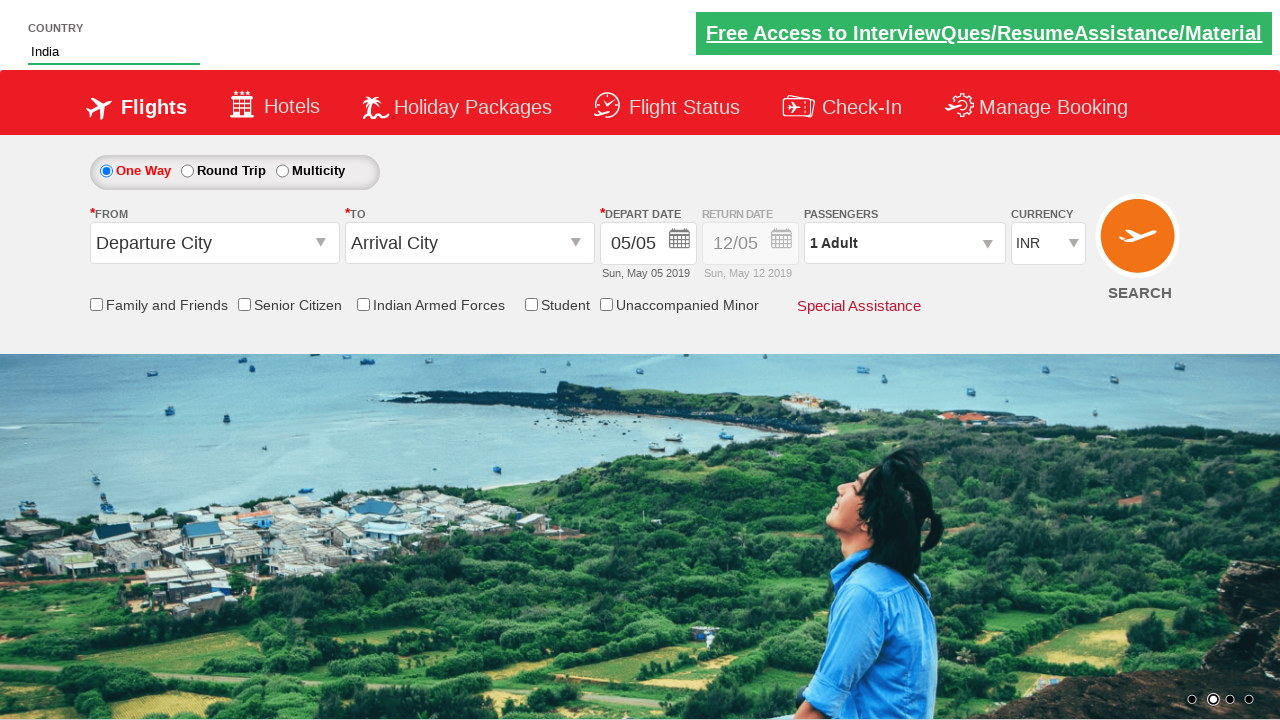

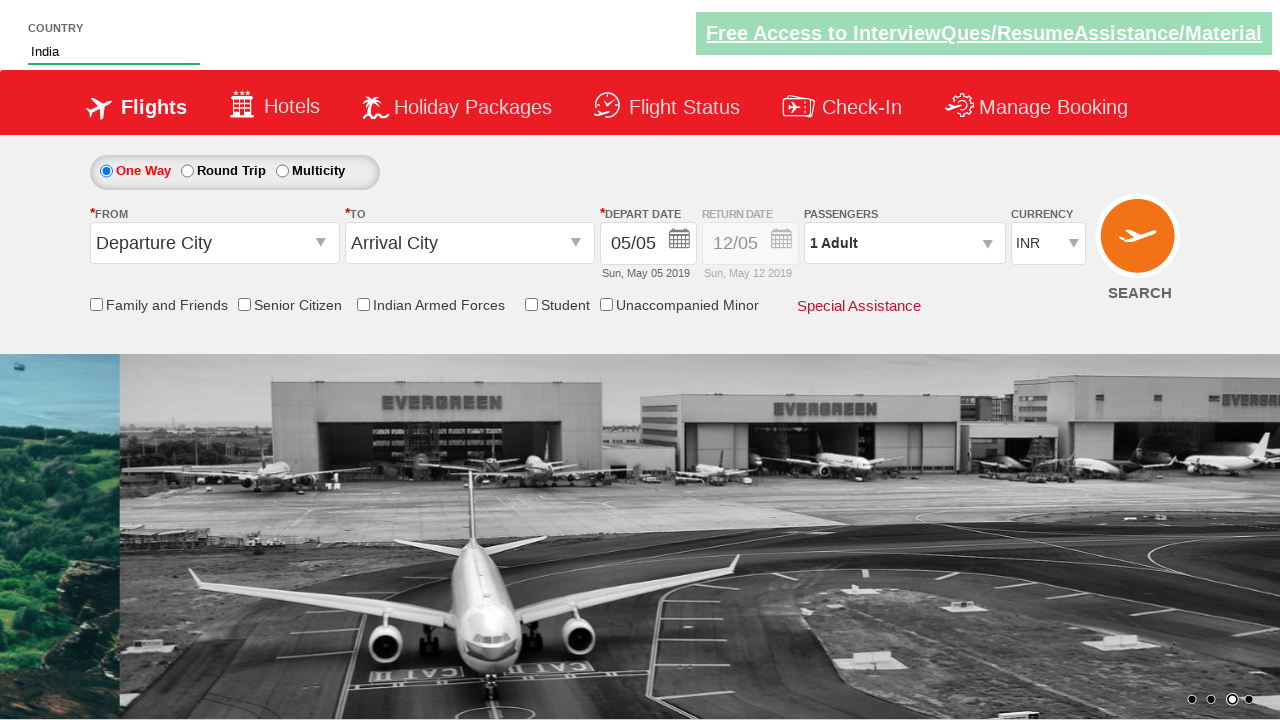